Tests checkbox functionality by navigating to checkboxes page, validating initial states, selecting/deselecting checkboxes and verifying their states

Starting URL: http://the-internet.herokuapp.com/

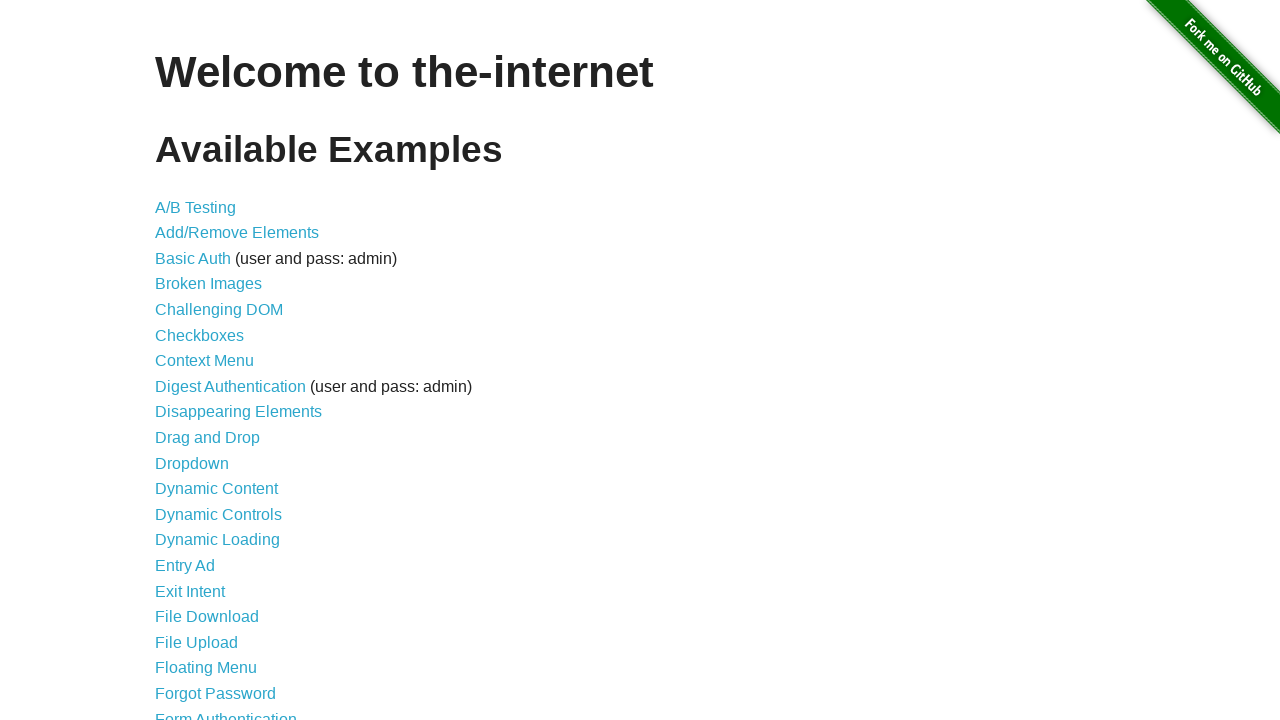

Clicked on 'Checkboxes' link to navigate to checkboxes page at (200, 335) on text=Checkboxes
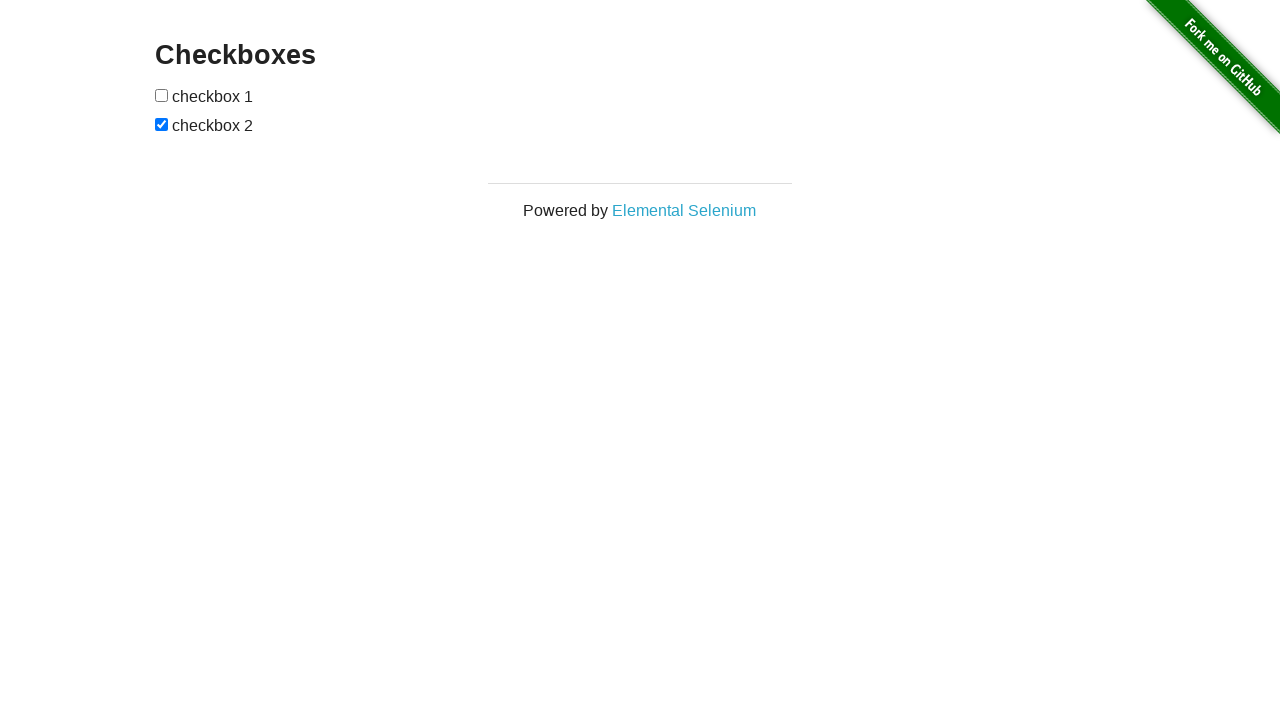

Checkboxes loaded on the page
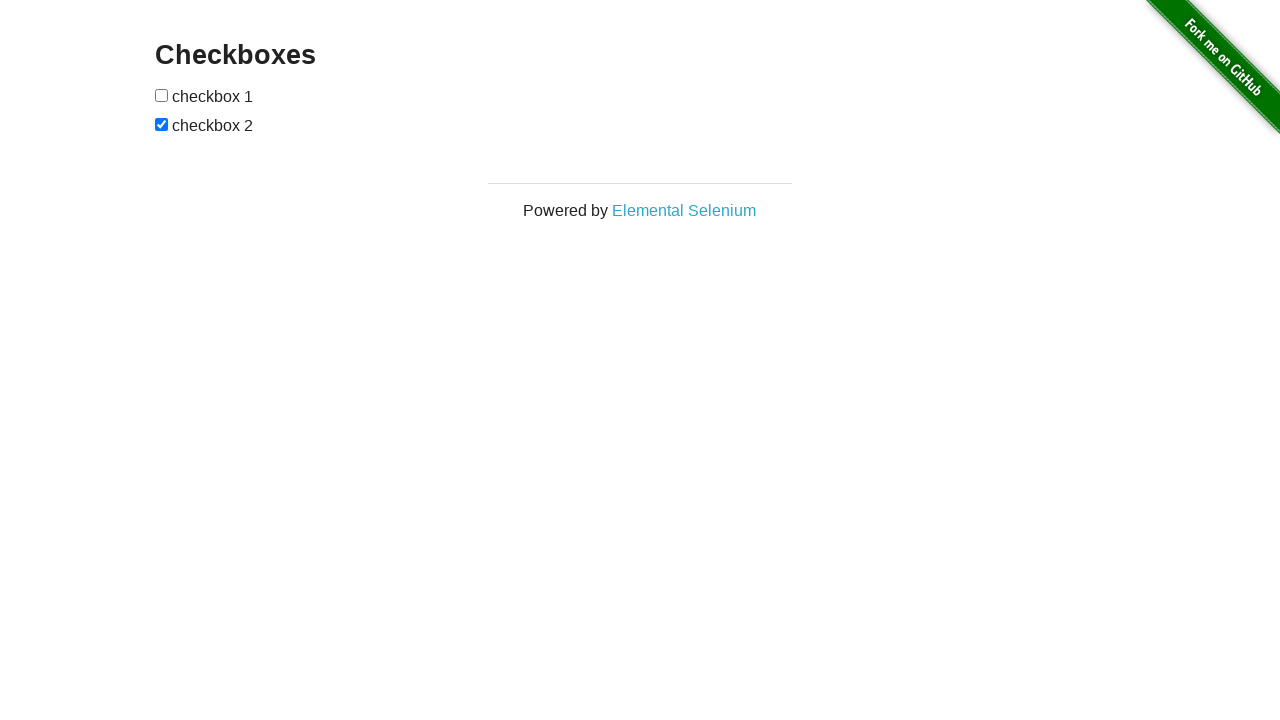

Retrieved all checkbox elements from the page
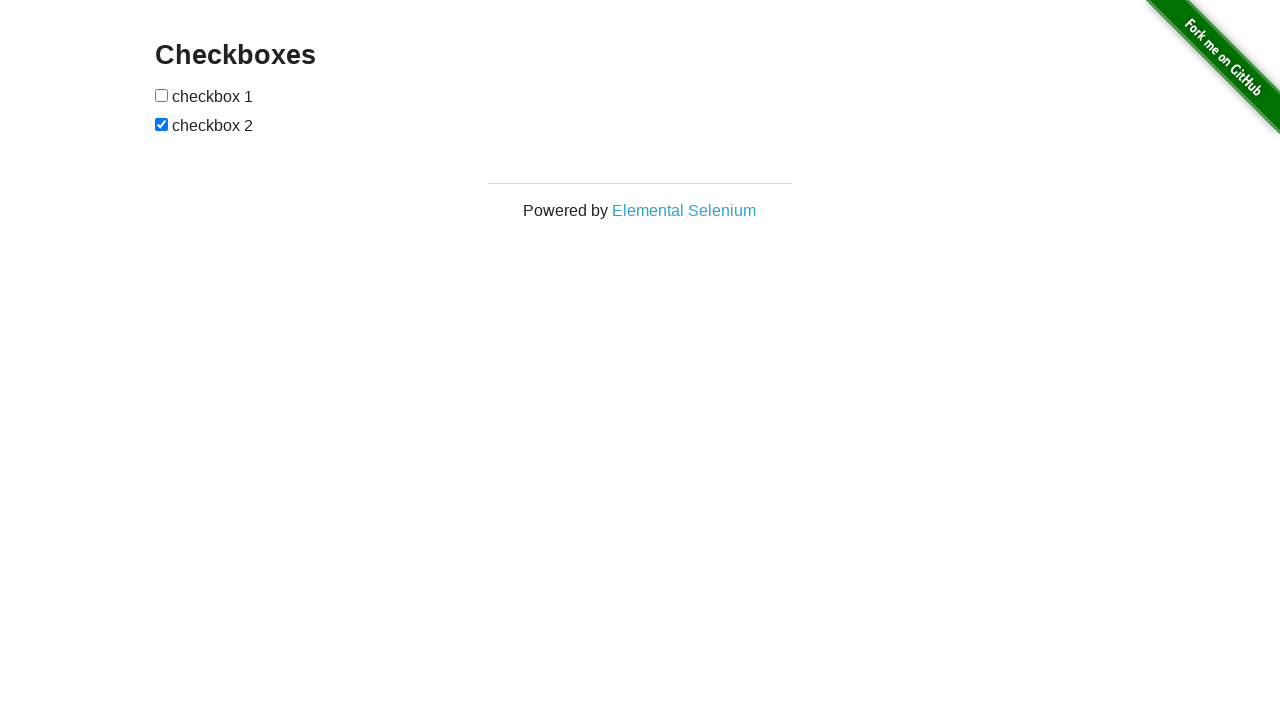

Verified checkbox 1 is initially unchecked
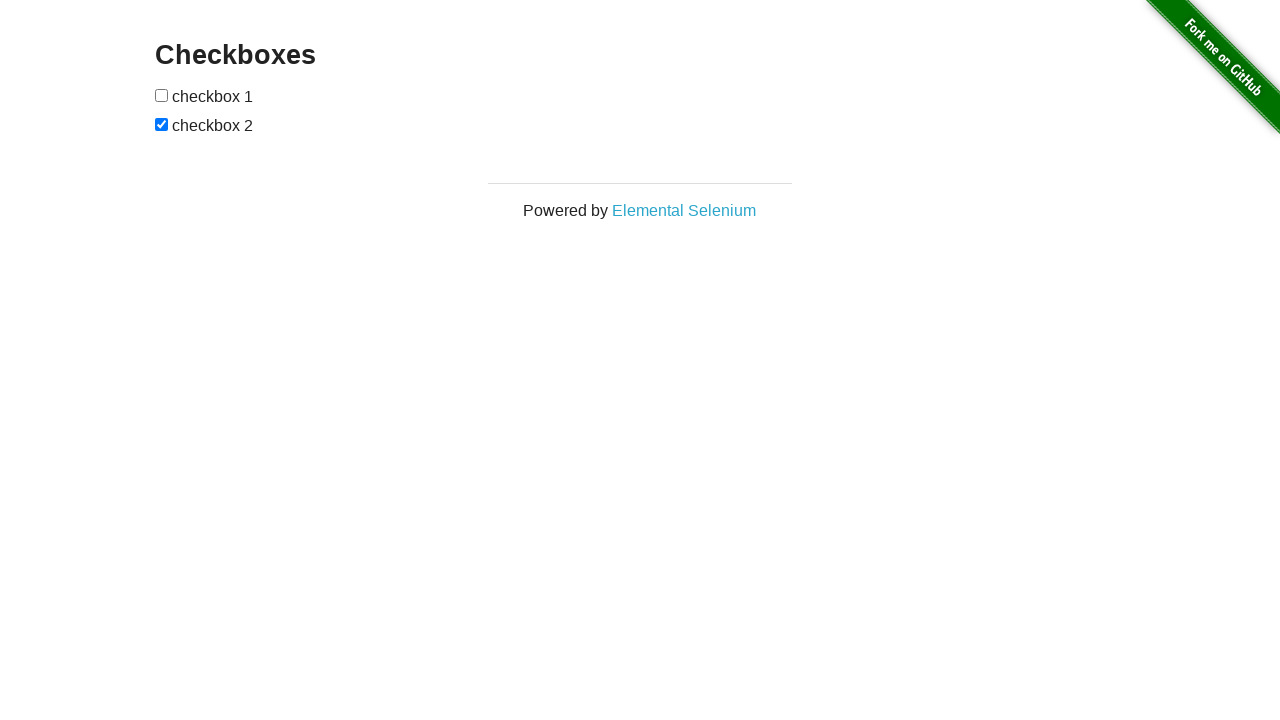

Verified checkbox 2 is initially checked
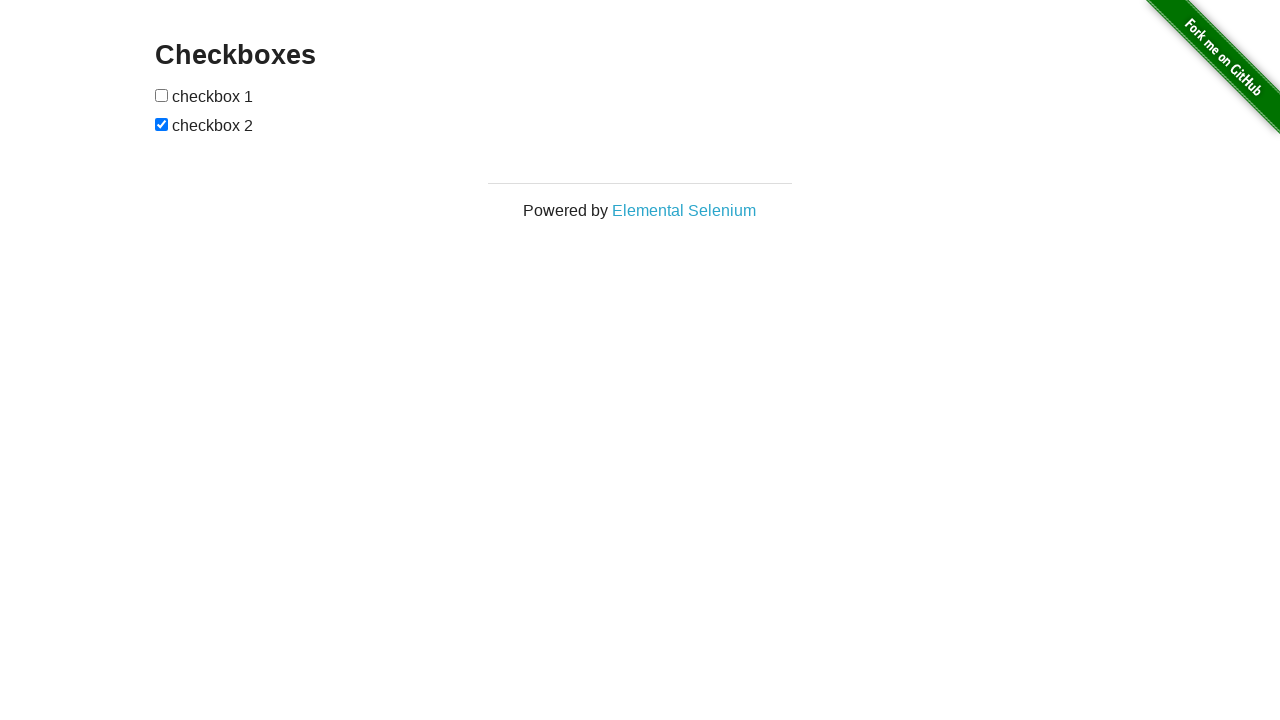

Clicked on checkbox 1 to select it at (162, 95) on input[type='checkbox'] >> nth=0
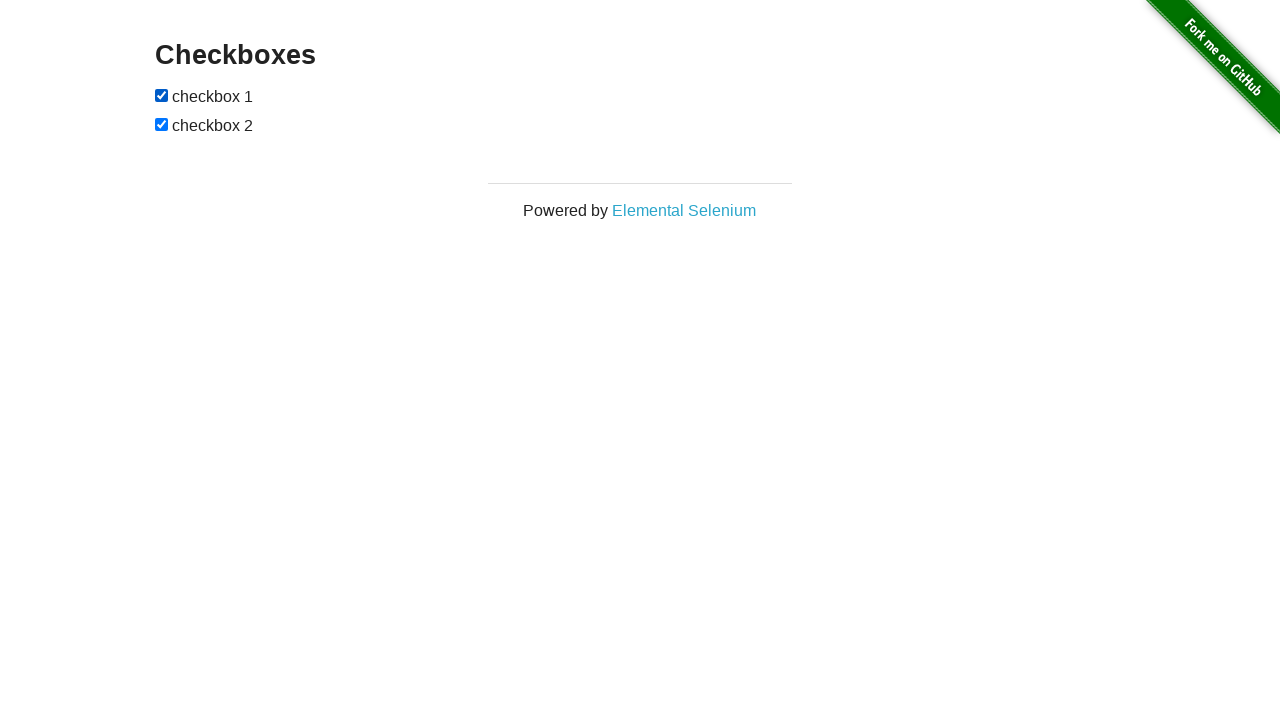

Verified checkbox 1 is now checked
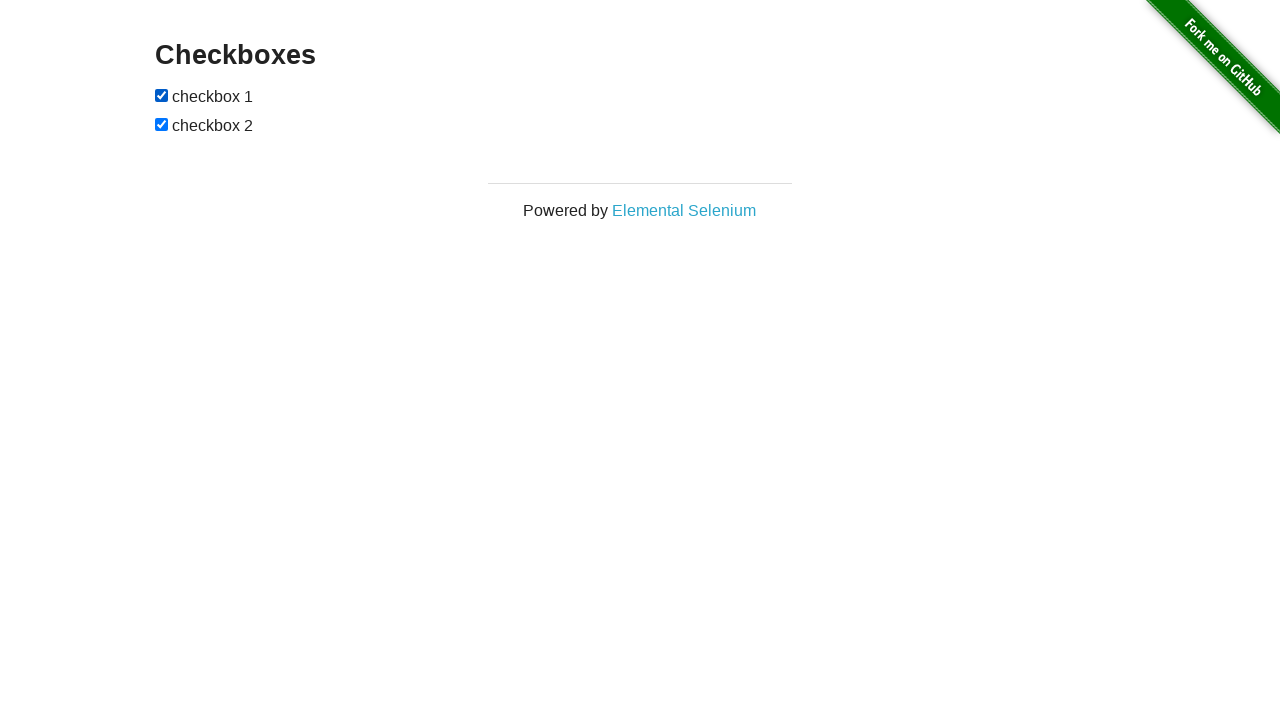

Clicked on checkbox 1 to deselect it at (162, 95) on input[type='checkbox'] >> nth=0
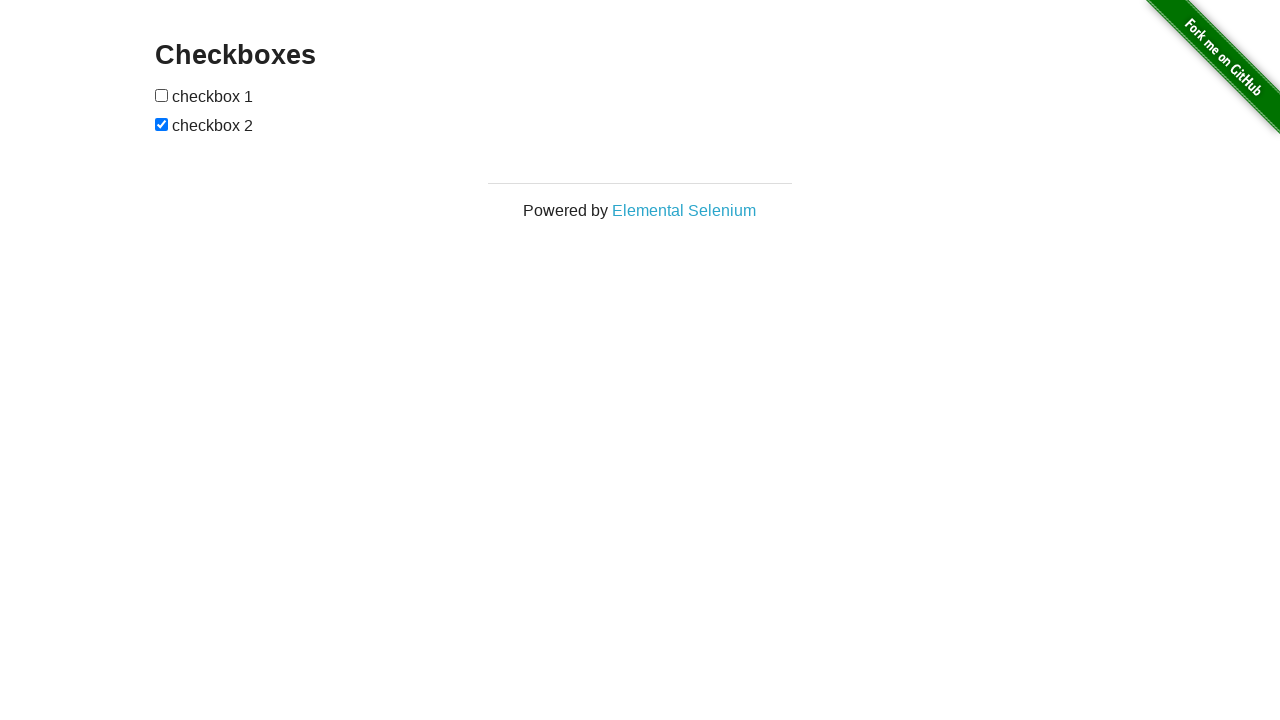

Clicked on checkbox 2 to deselect it at (162, 124) on input[type='checkbox'] >> nth=1
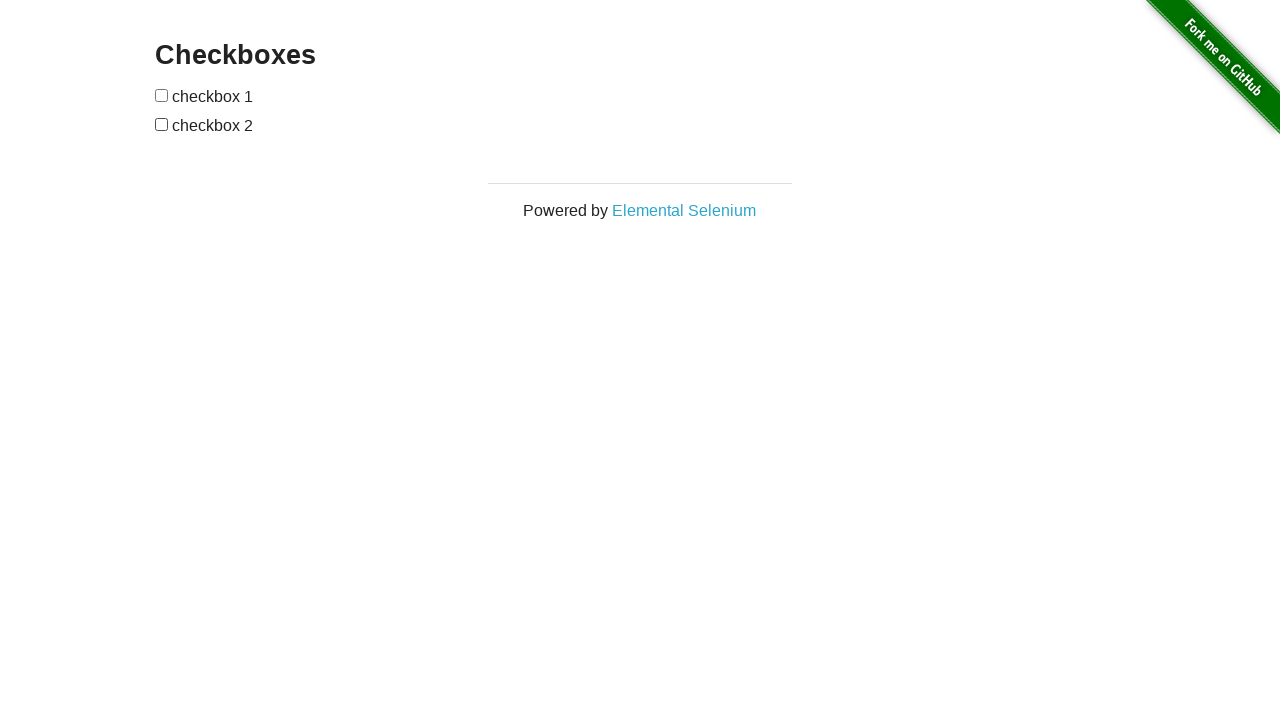

Verified checkbox 1 is now unchecked
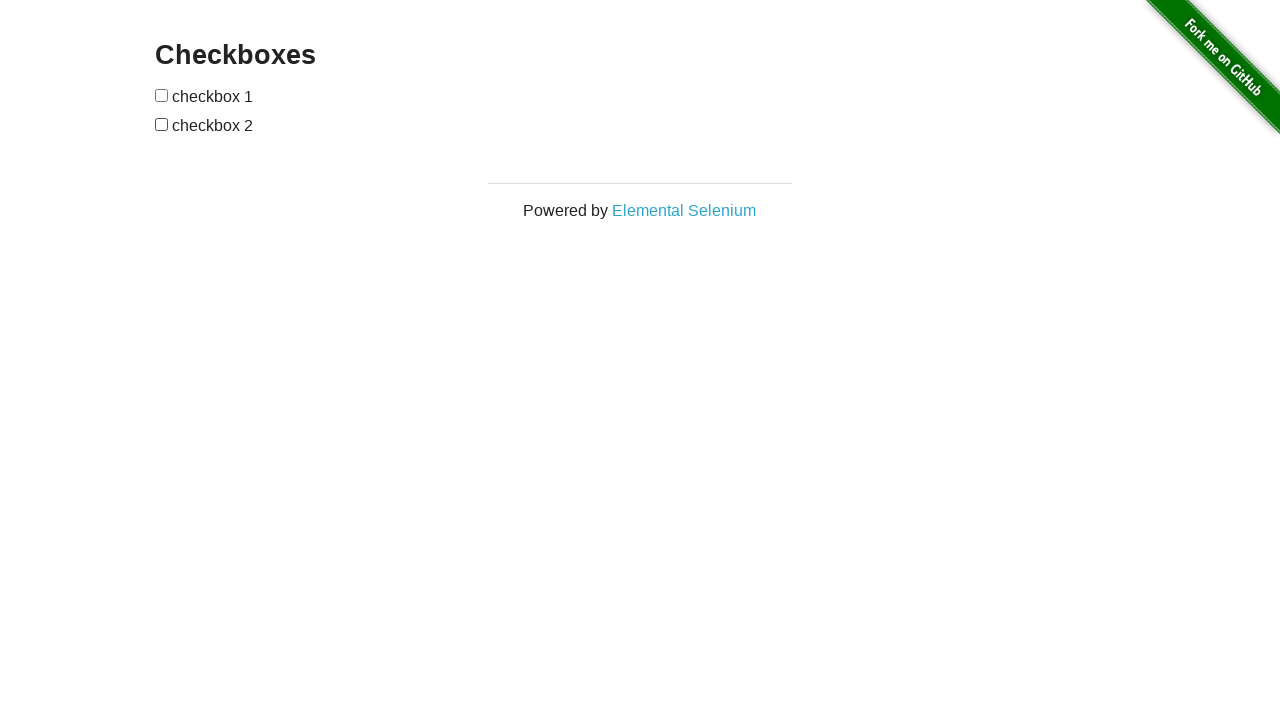

Verified checkbox 2 is now unchecked
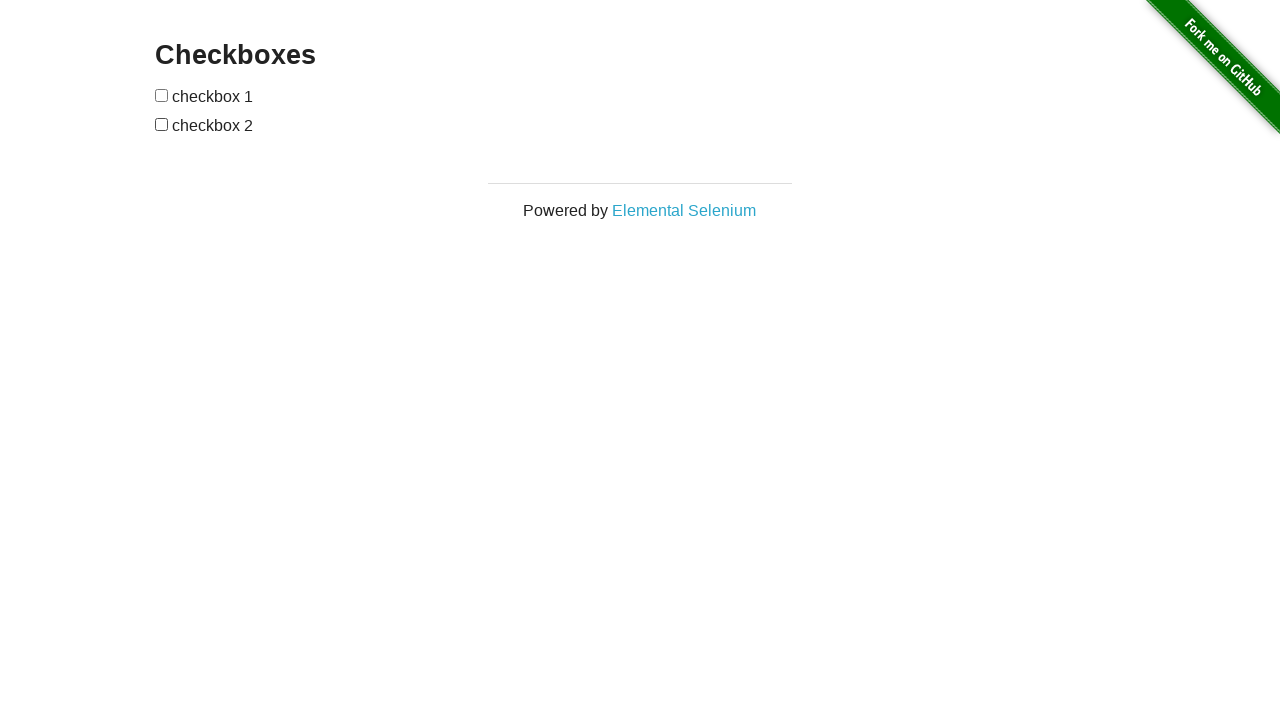

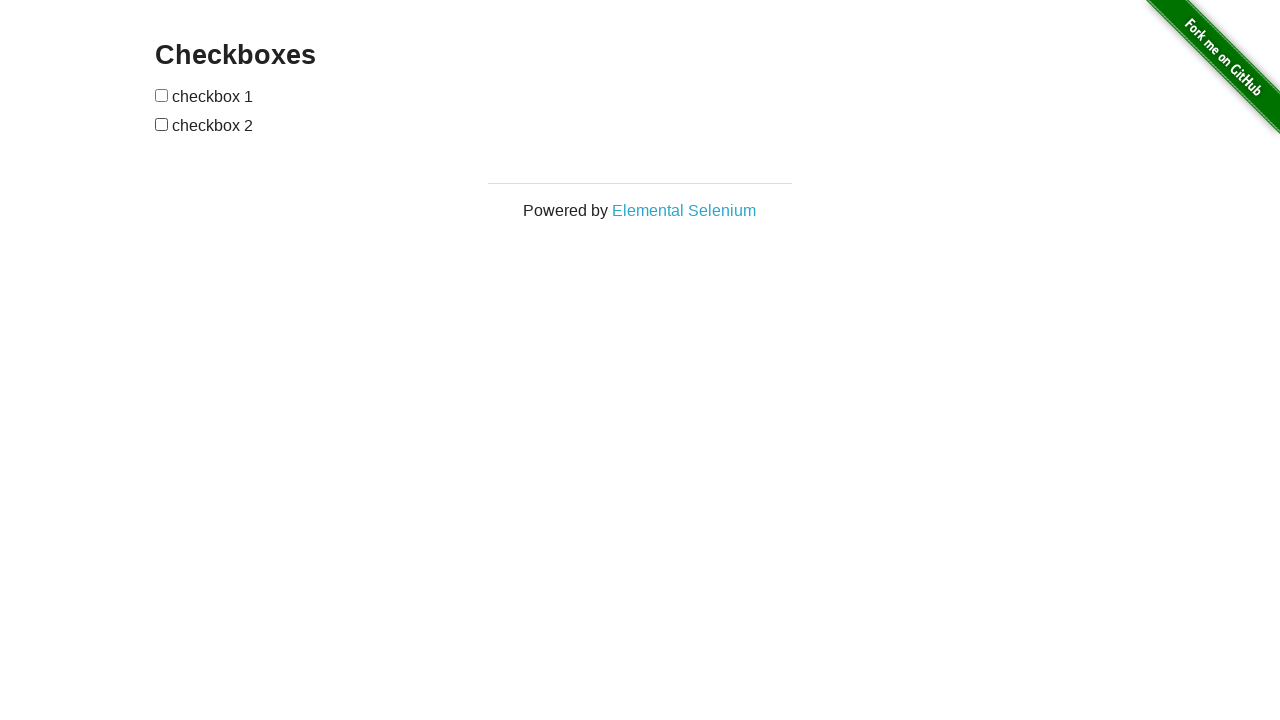